Navigates to the Rahul Shetty Academy Selenium Practice page to verify it loads

Starting URL: https://rahulshettyacademy.com/seleniumPractise/#/

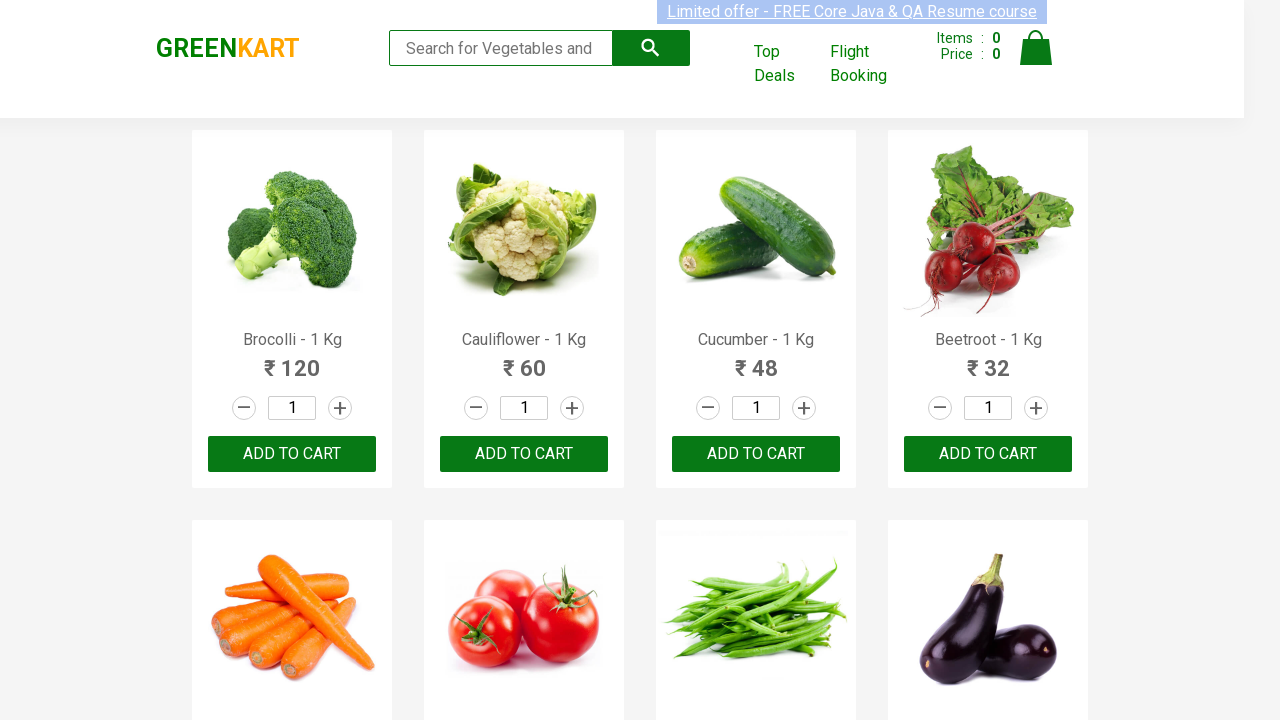

Navigated to Rahul Shetty Academy Selenium Practice page
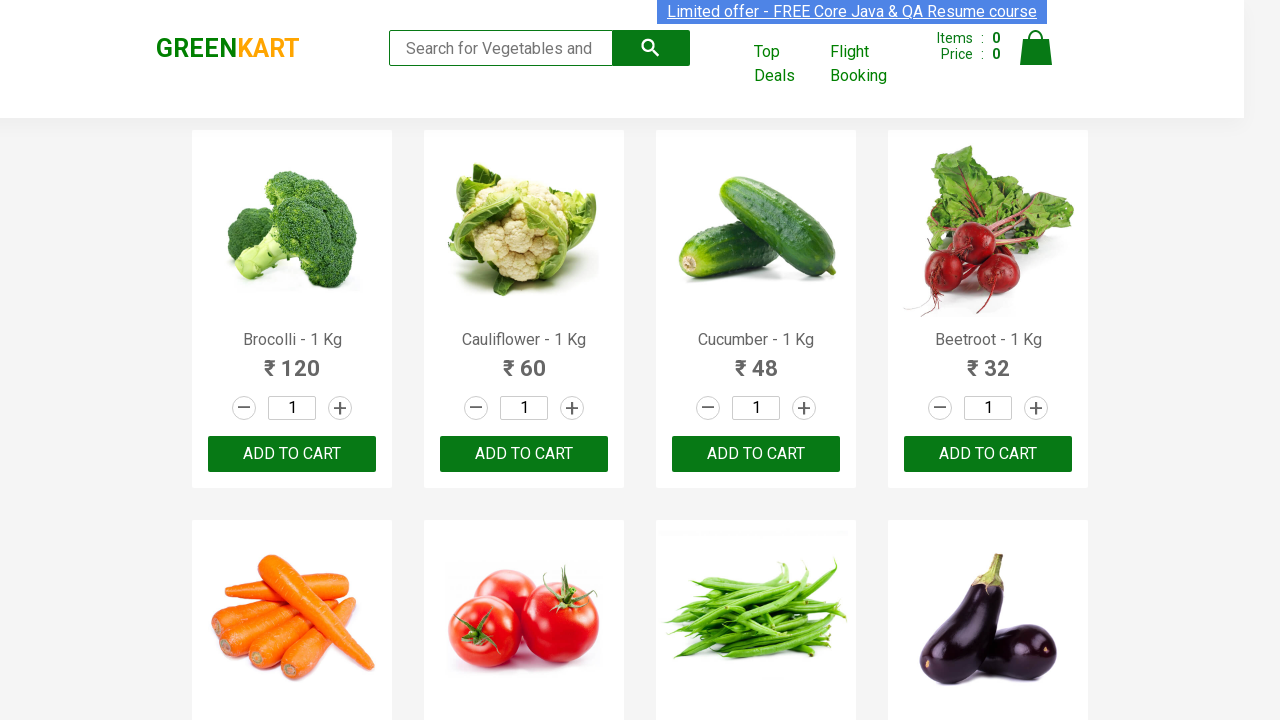

Page DOM content loaded successfully
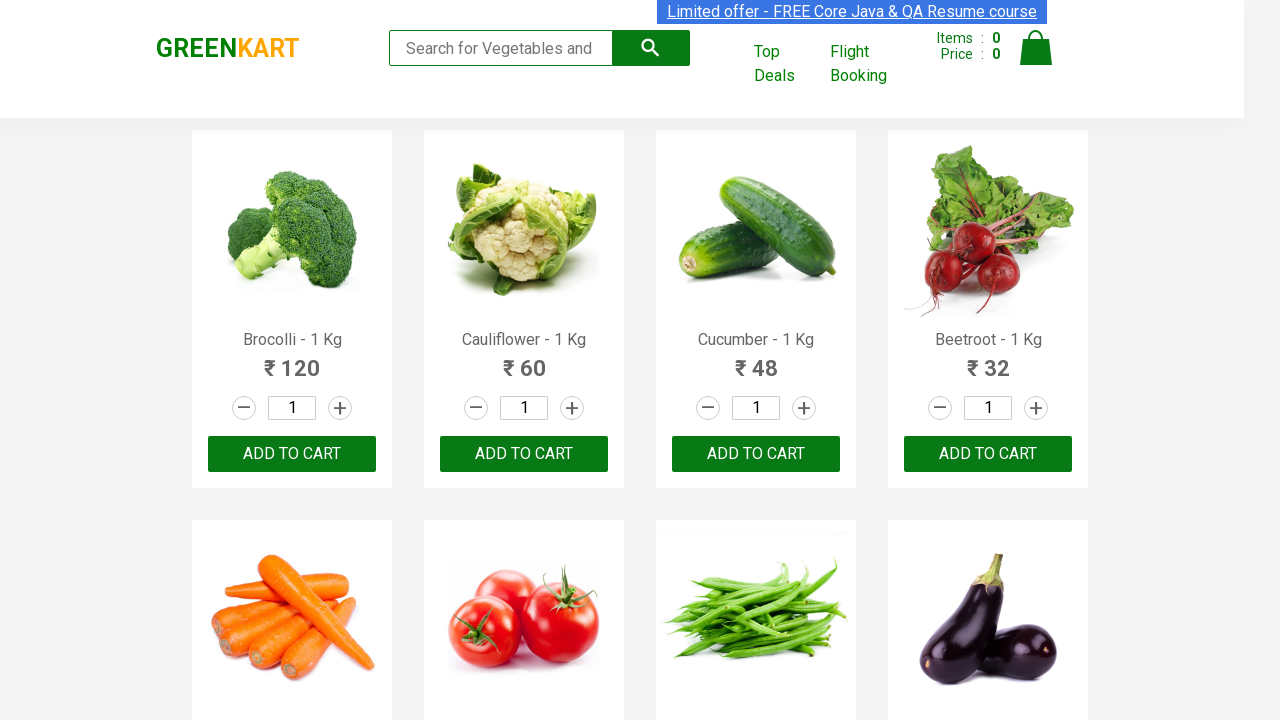

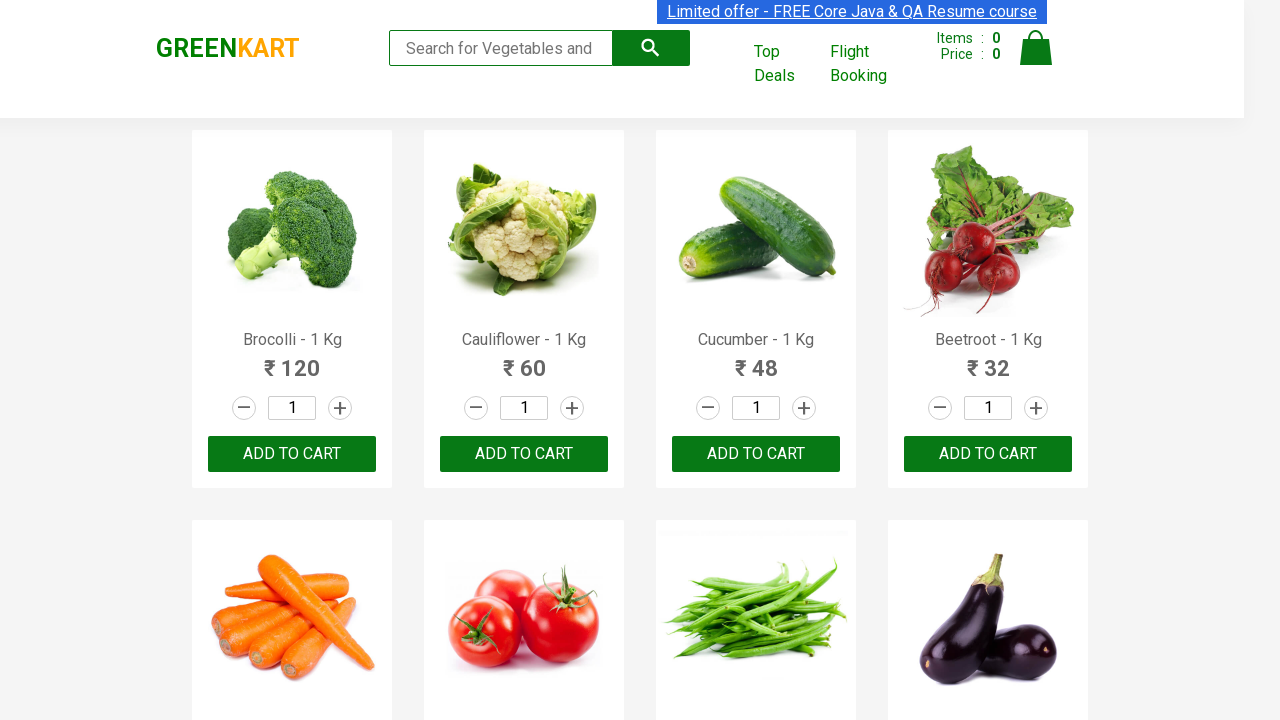